Tests that the "Discussion Forums" footer link navigates to the correct /discuss/ page

Starting URL: https://scratch.mit.edu

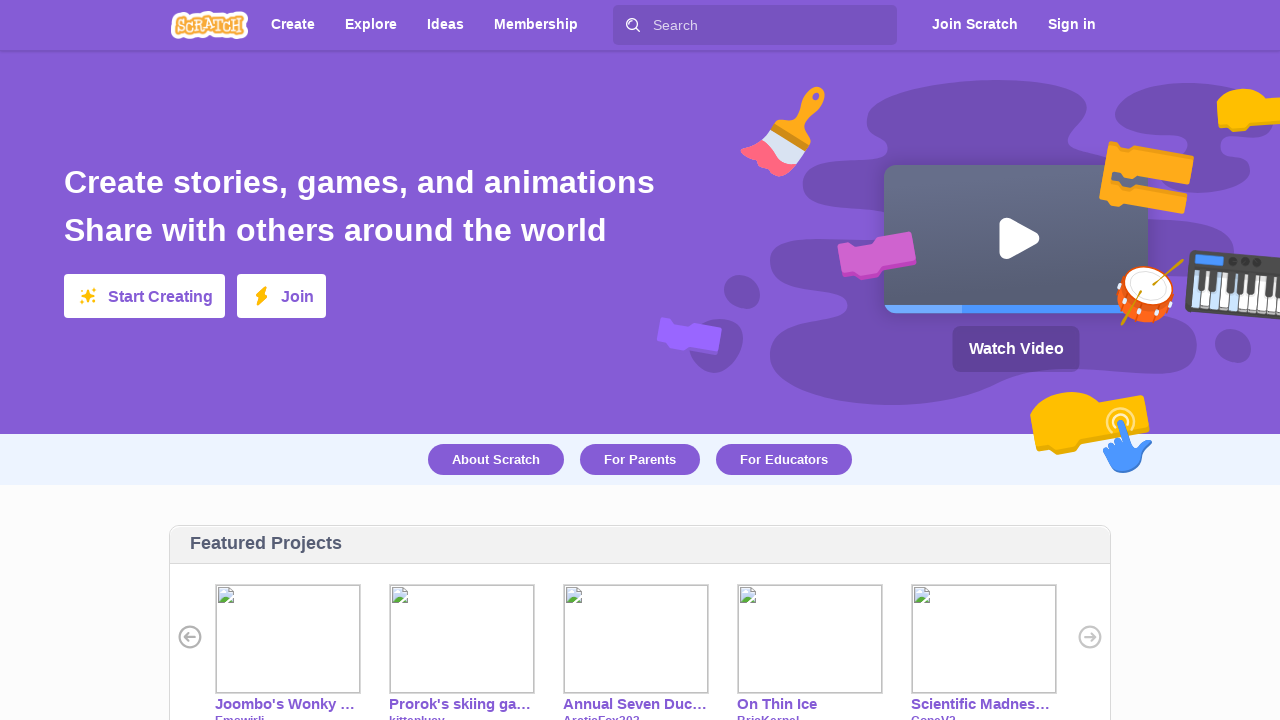

Footer element loaded
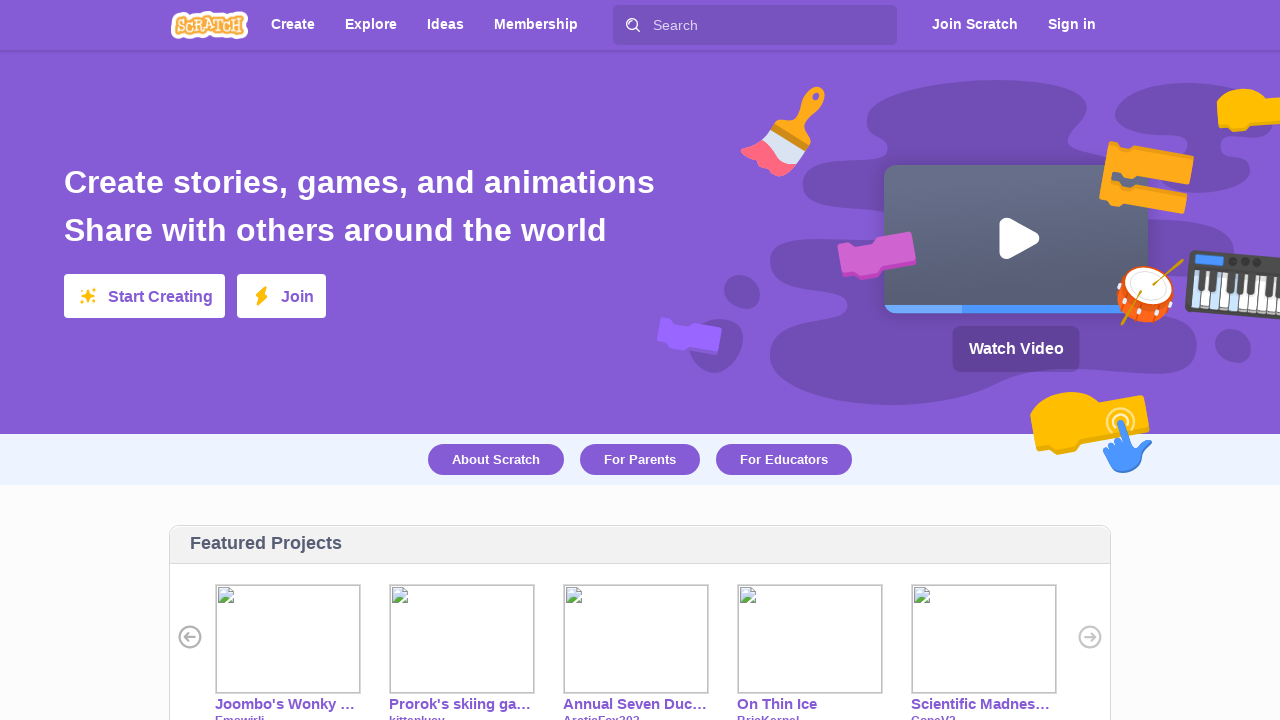

Clicked 'Discussion Forums' link in footer at (422, 511) on #footer >> text=Discussion Forums
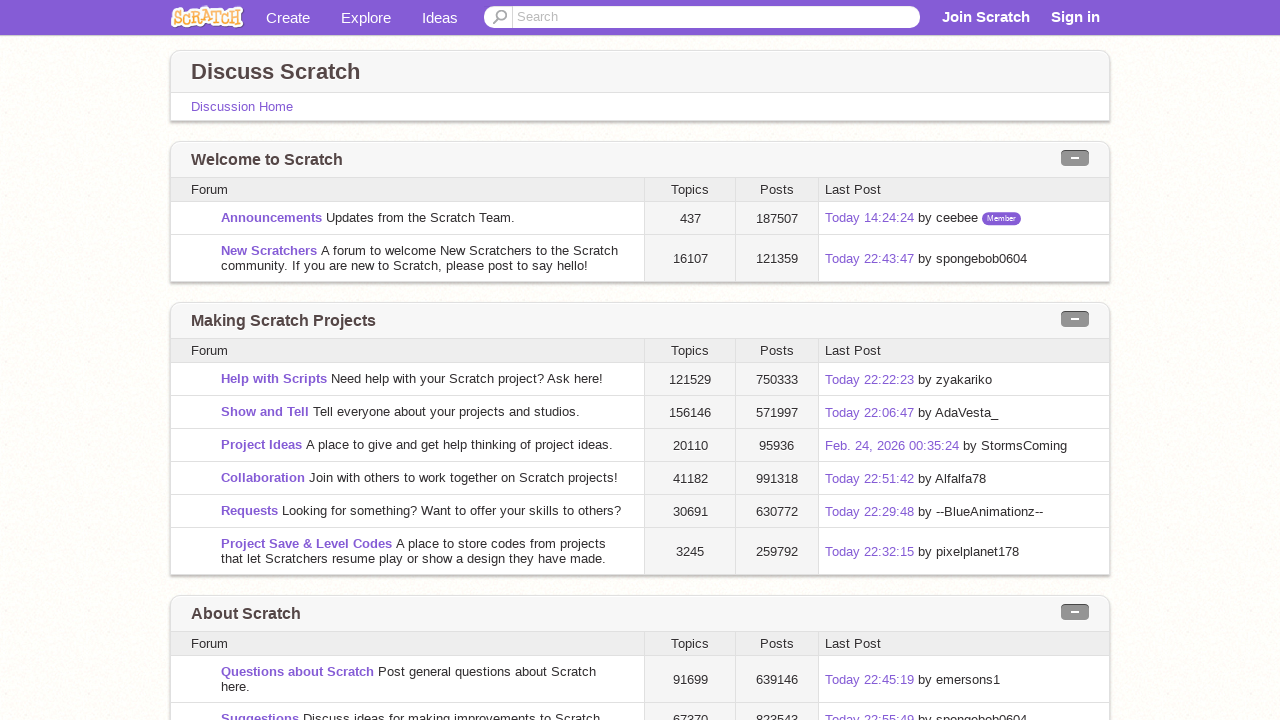

Navigated to /discuss/ page
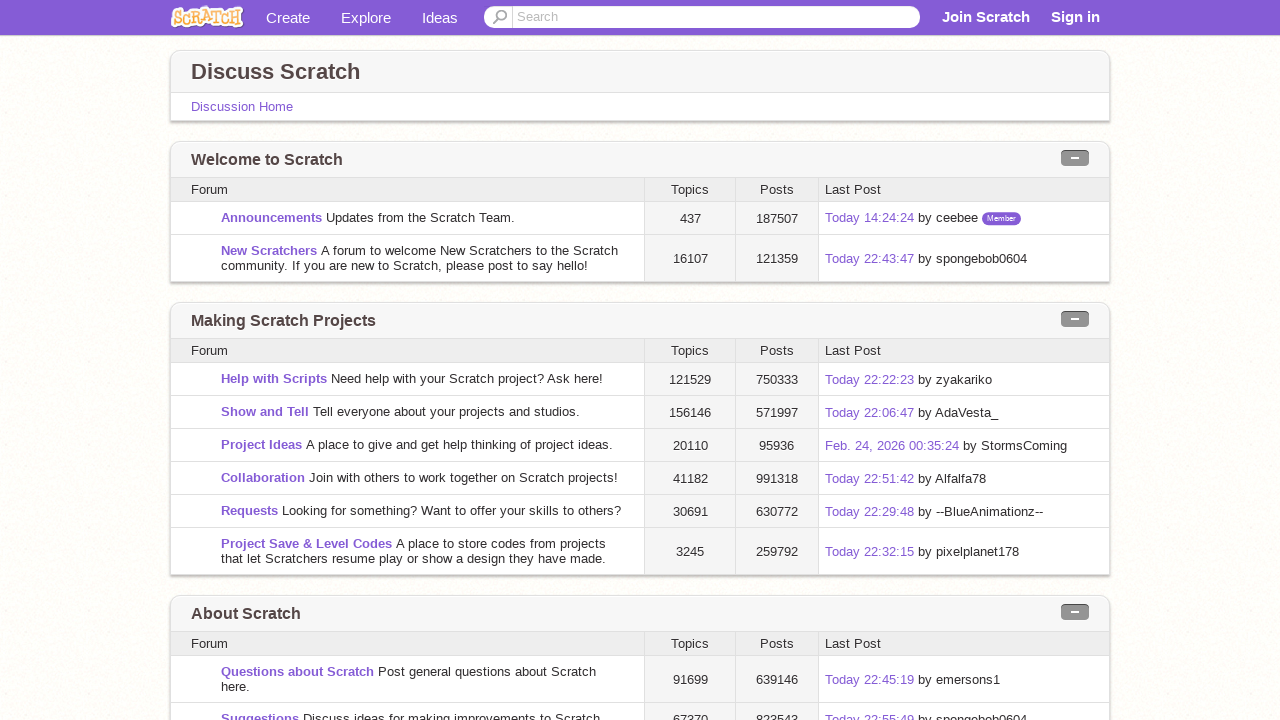

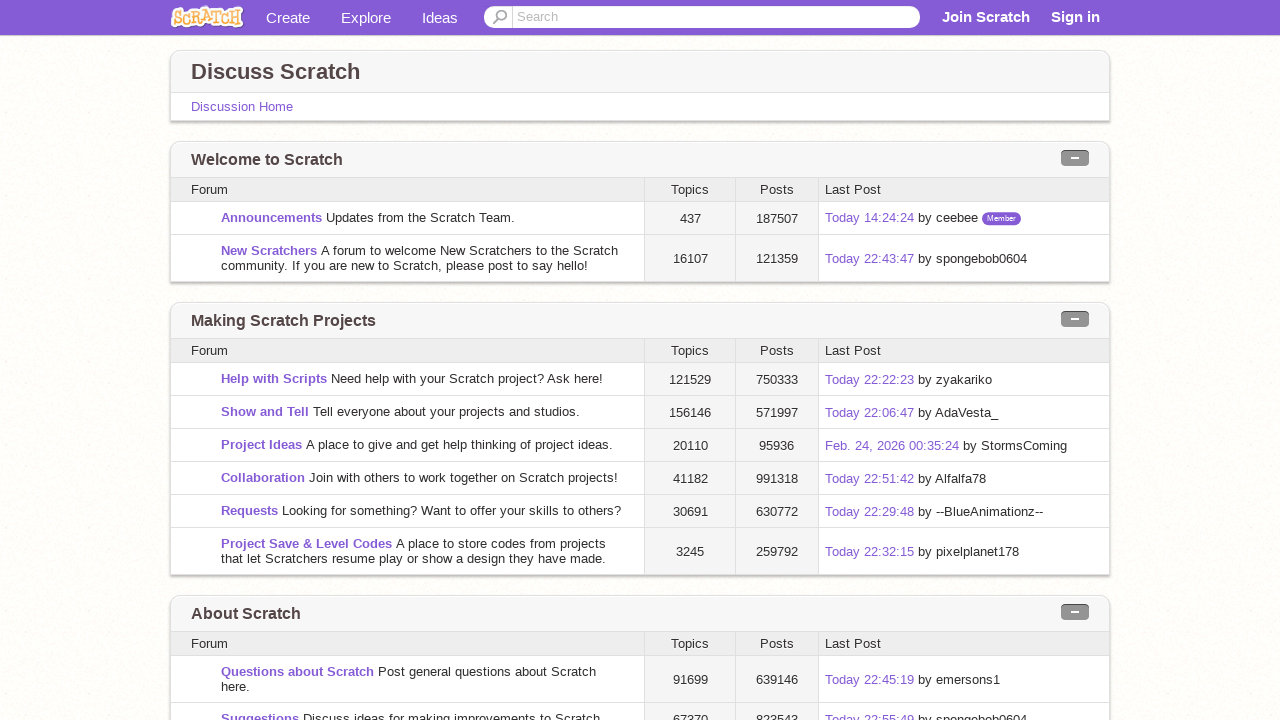